Navigates to the-internet.herokuapp.com and injects jQuery Growl library to display notification messages on the page using JavaScript execution.

Starting URL: http://the-internet.herokuapp.com

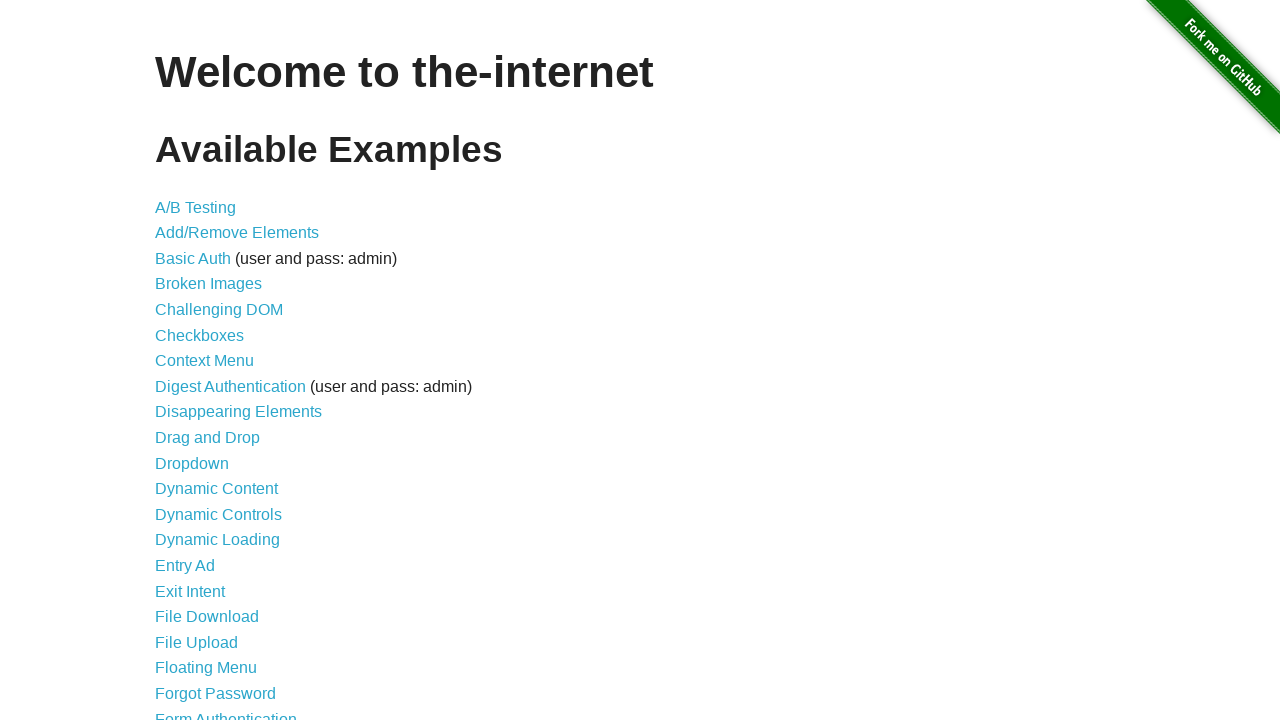

Navigated to the-internet.herokuapp.com
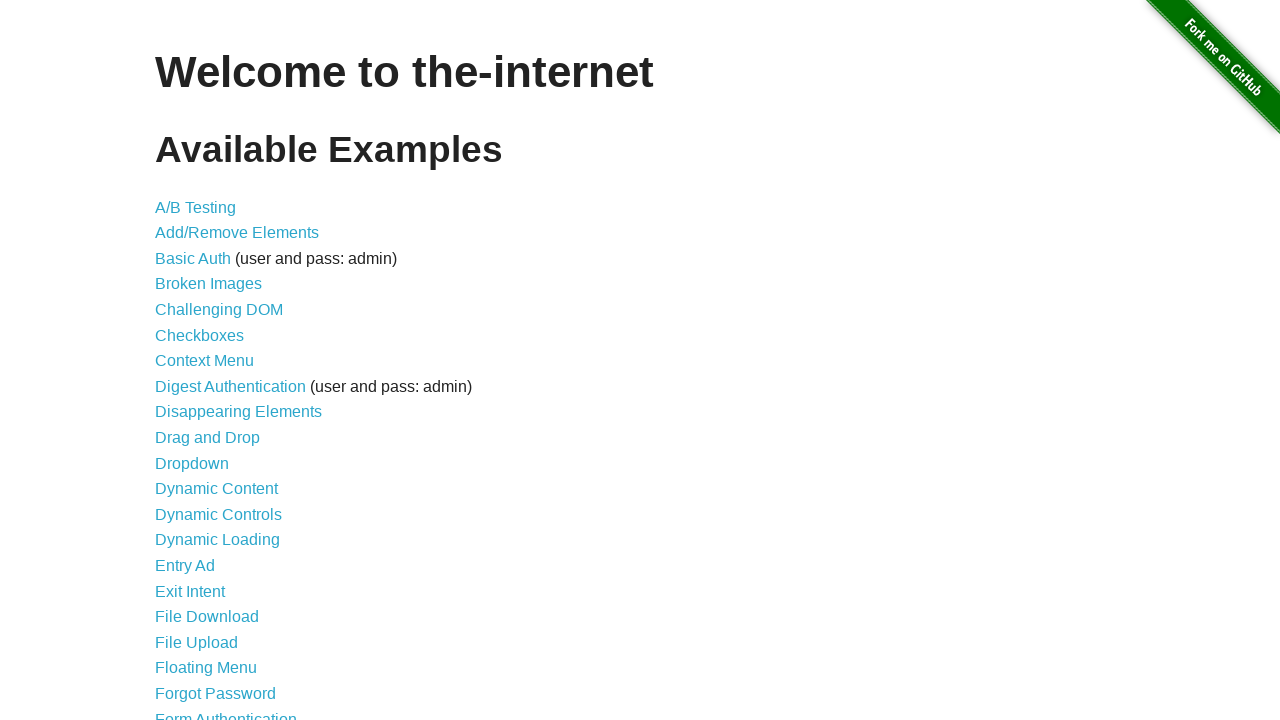

Injected jQuery library into the page
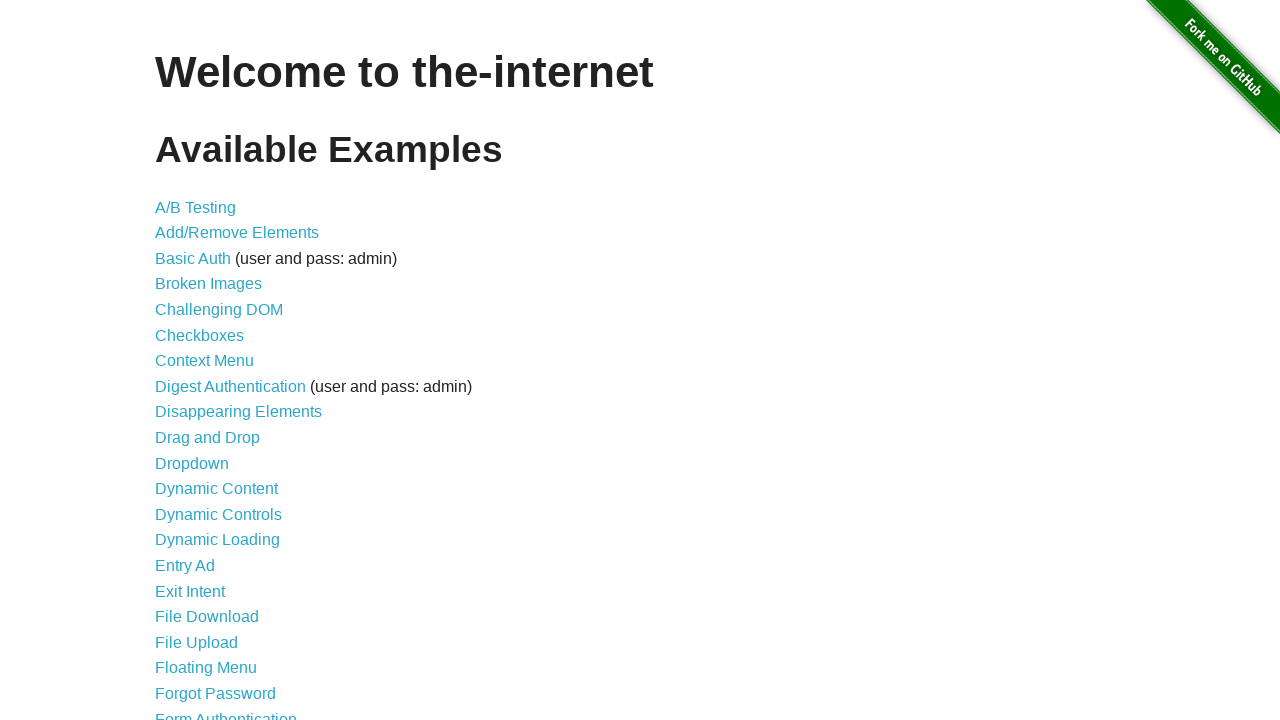

jQuery library loaded successfully
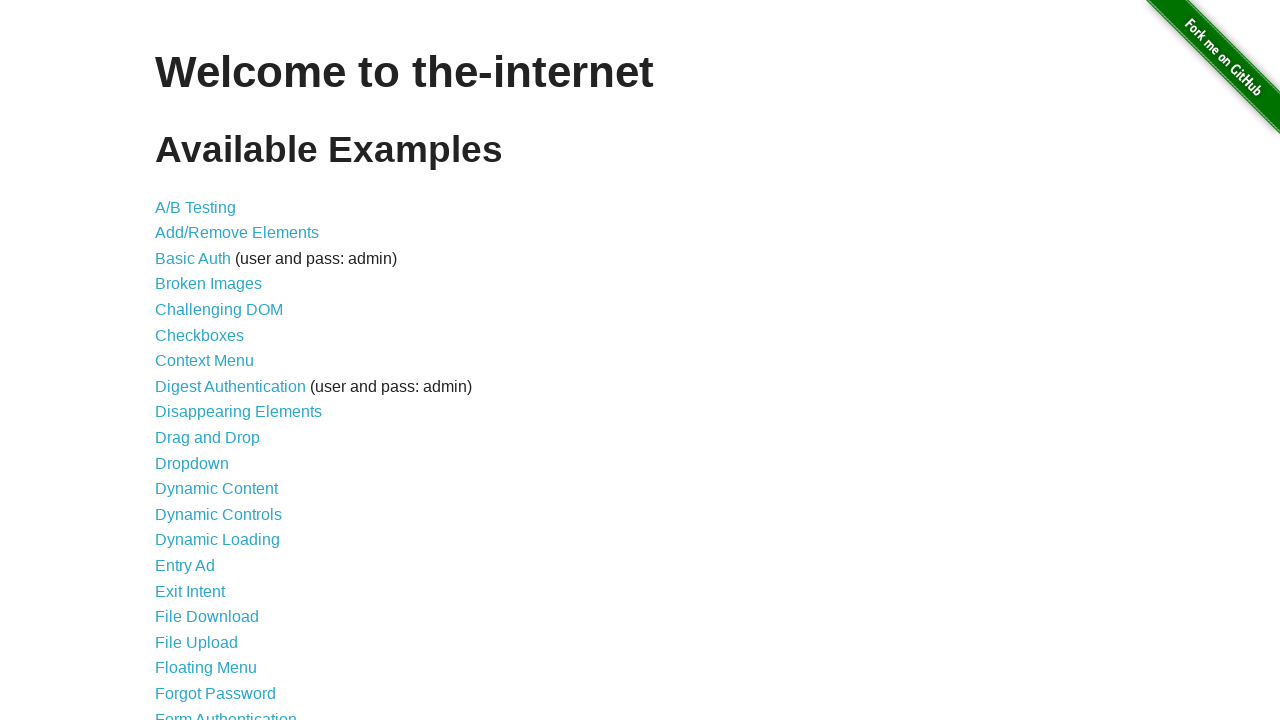

Loaded jquery-growl JavaScript library
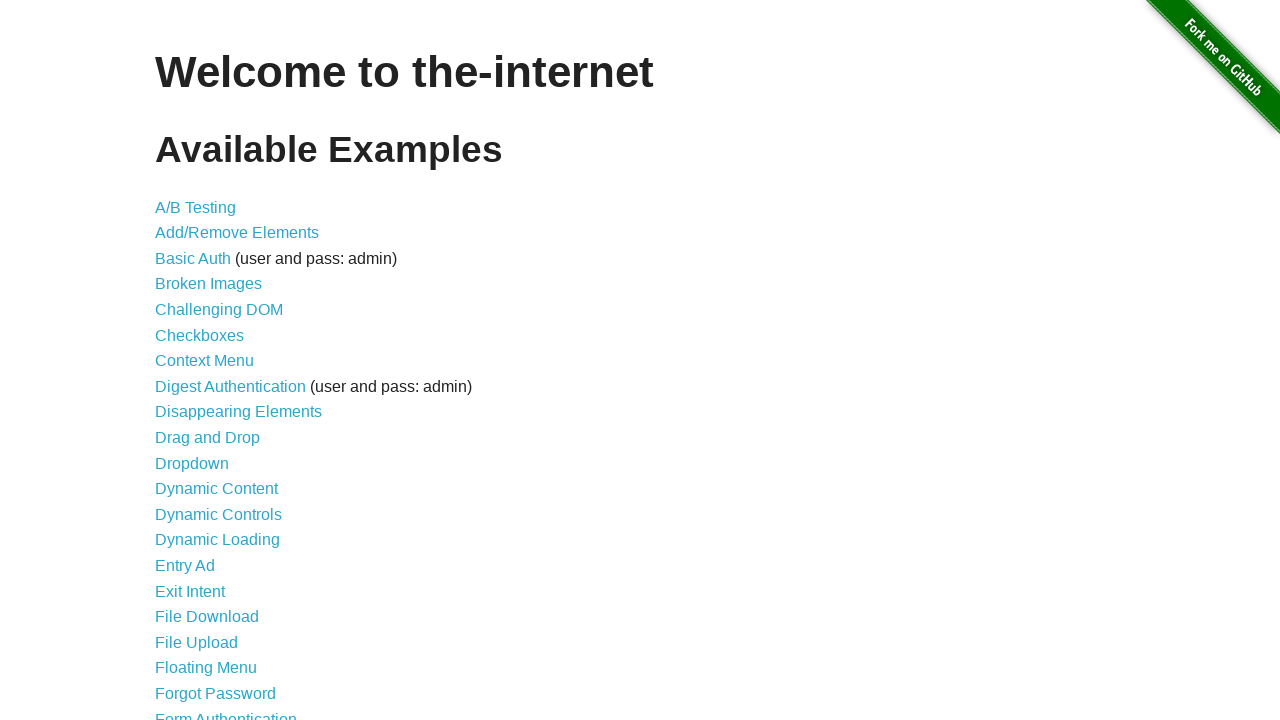

Added jquery-growl CSS stylesheet to the page
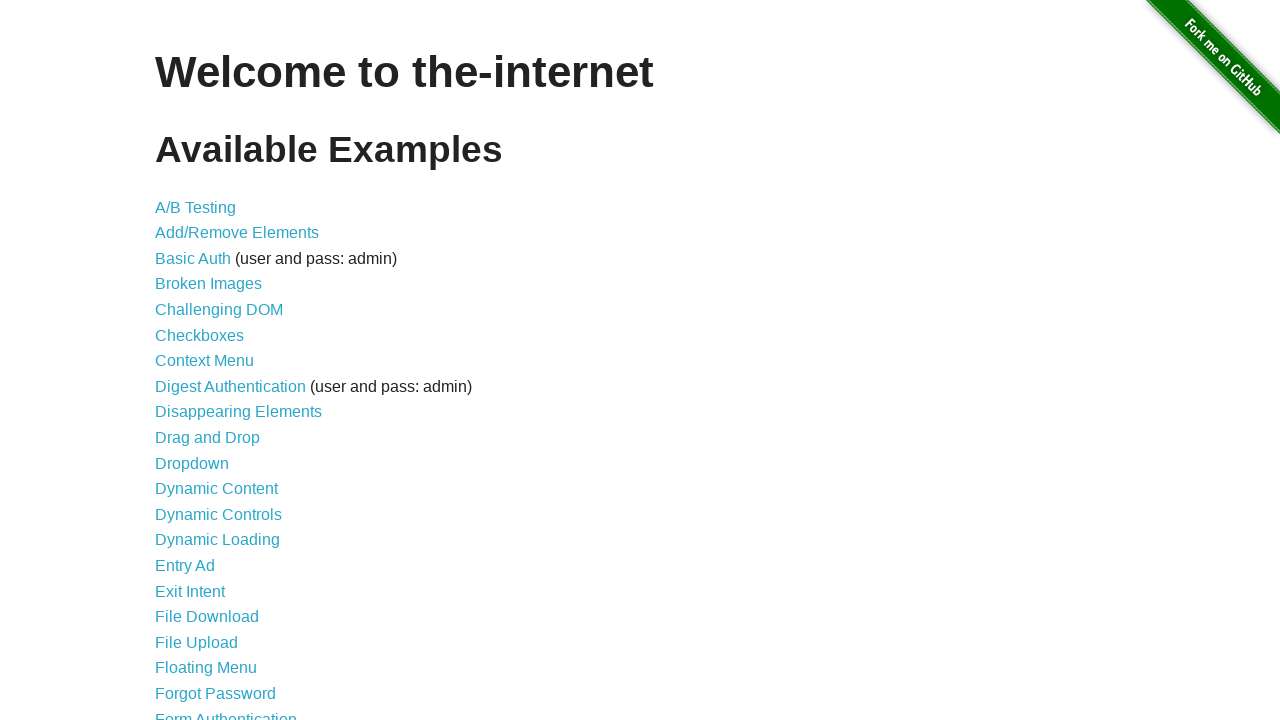

jQuery Growl library loaded and ready
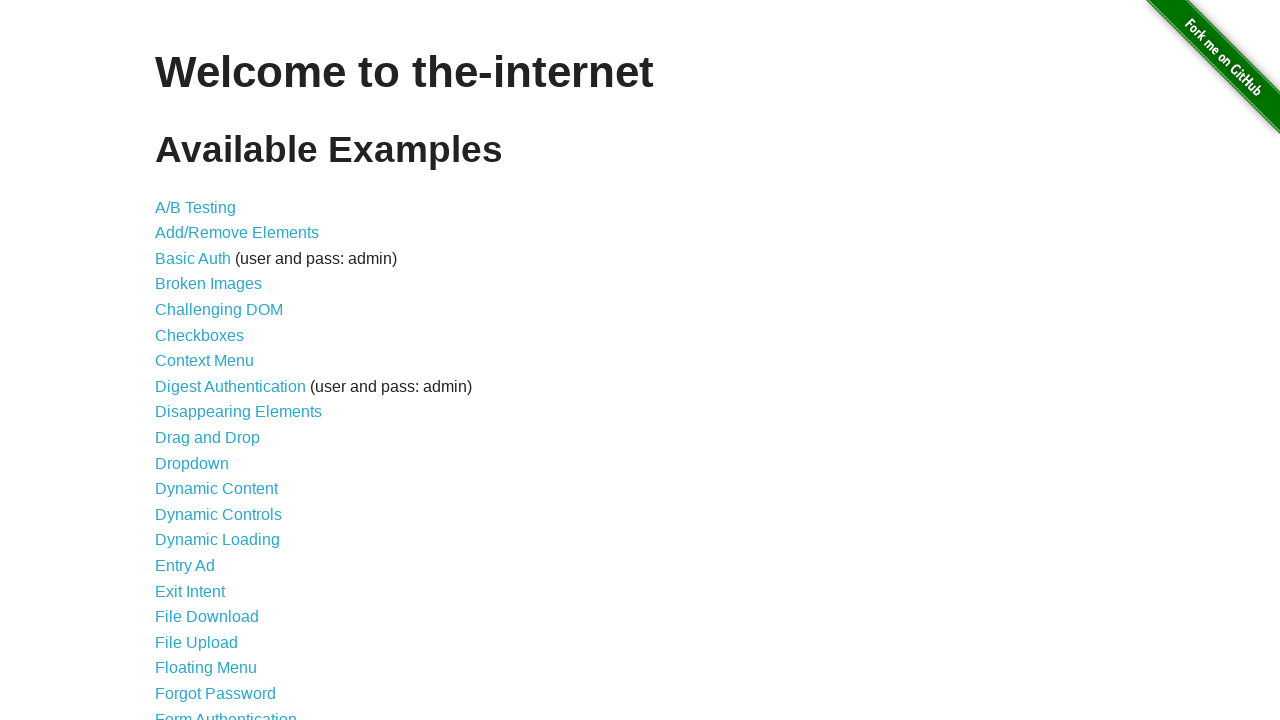

Displayed Growl notification with title 'GET' and message '/'
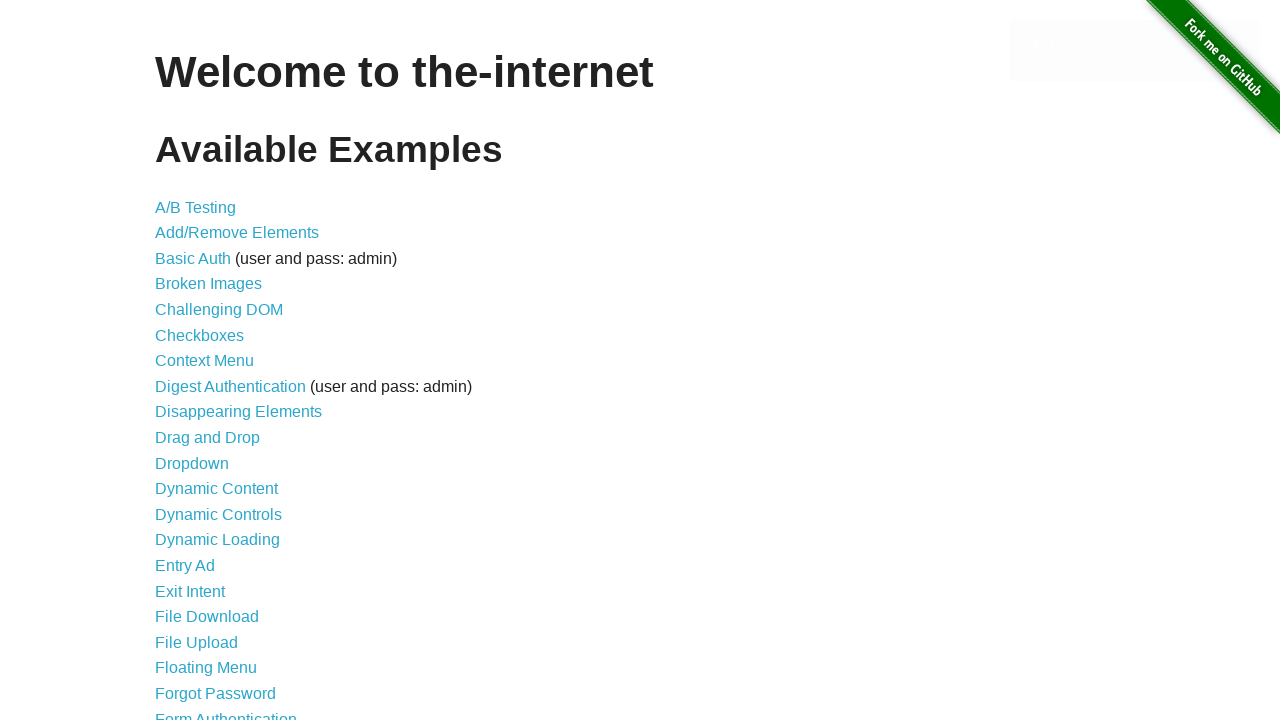

Waited 2 seconds to observe the notification
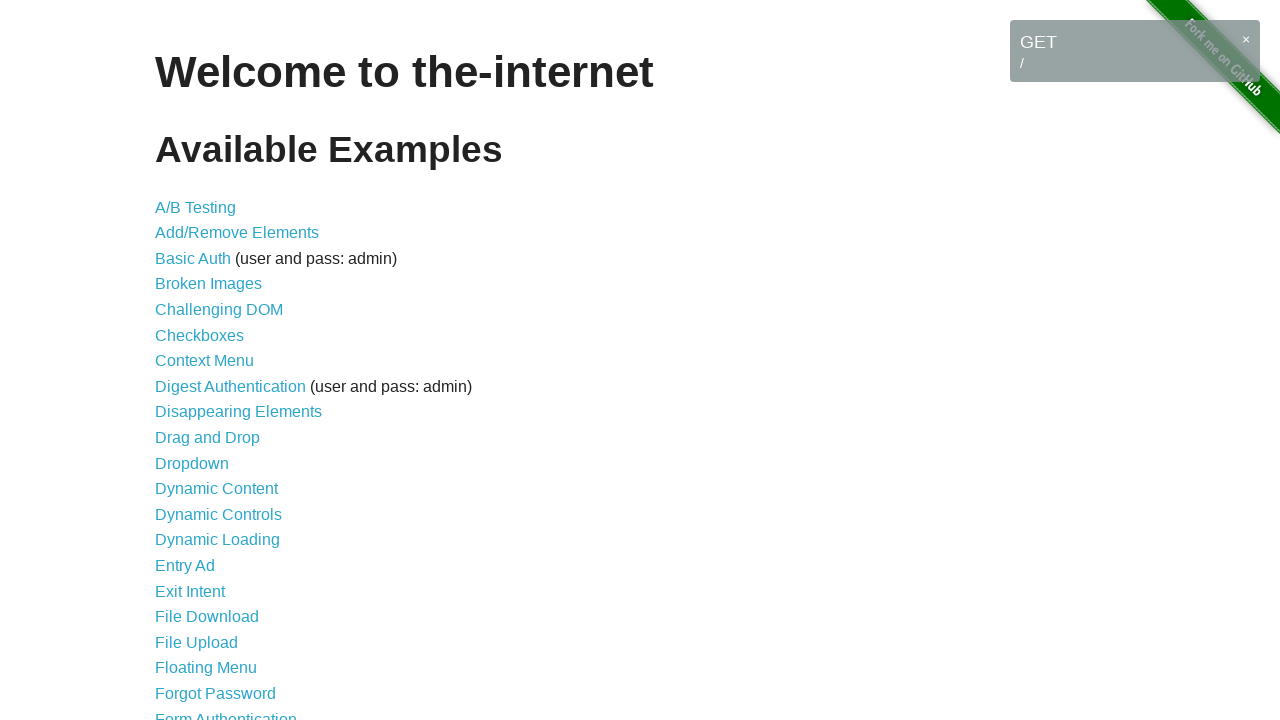

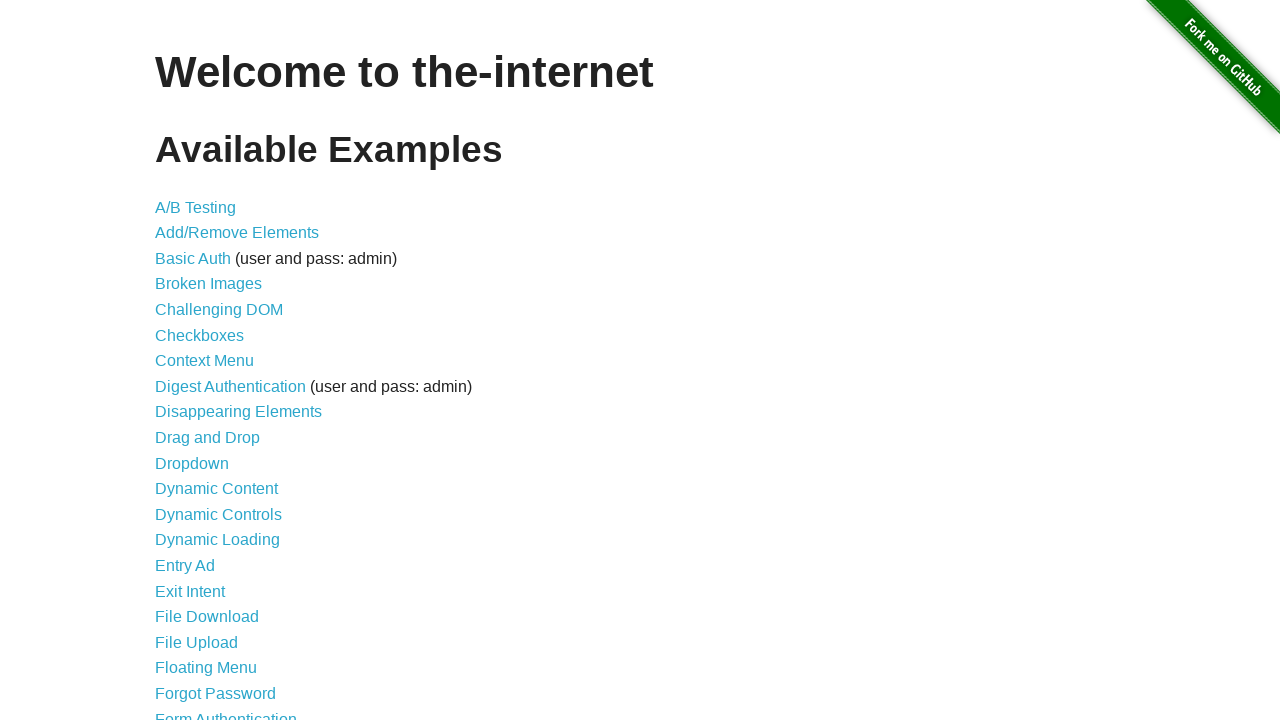